Tests iframe handling by navigating to the frames page, clicking on the iFrame link, closing a popup, switching to the iframe, and verifying the text content inside it

Starting URL: https://the-internet.herokuapp.com/frames

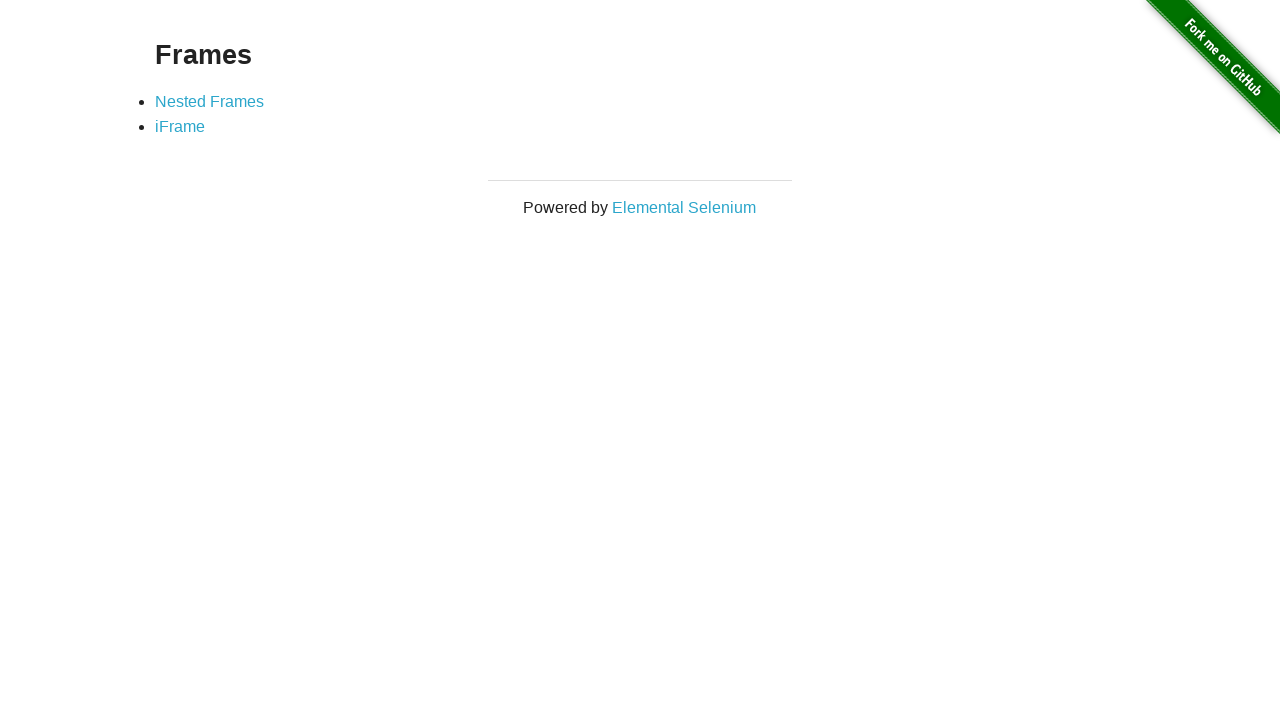

Clicked on the iFrame link at (180, 127) on xpath=//*[@id='content']/div/ul/li[2]/a
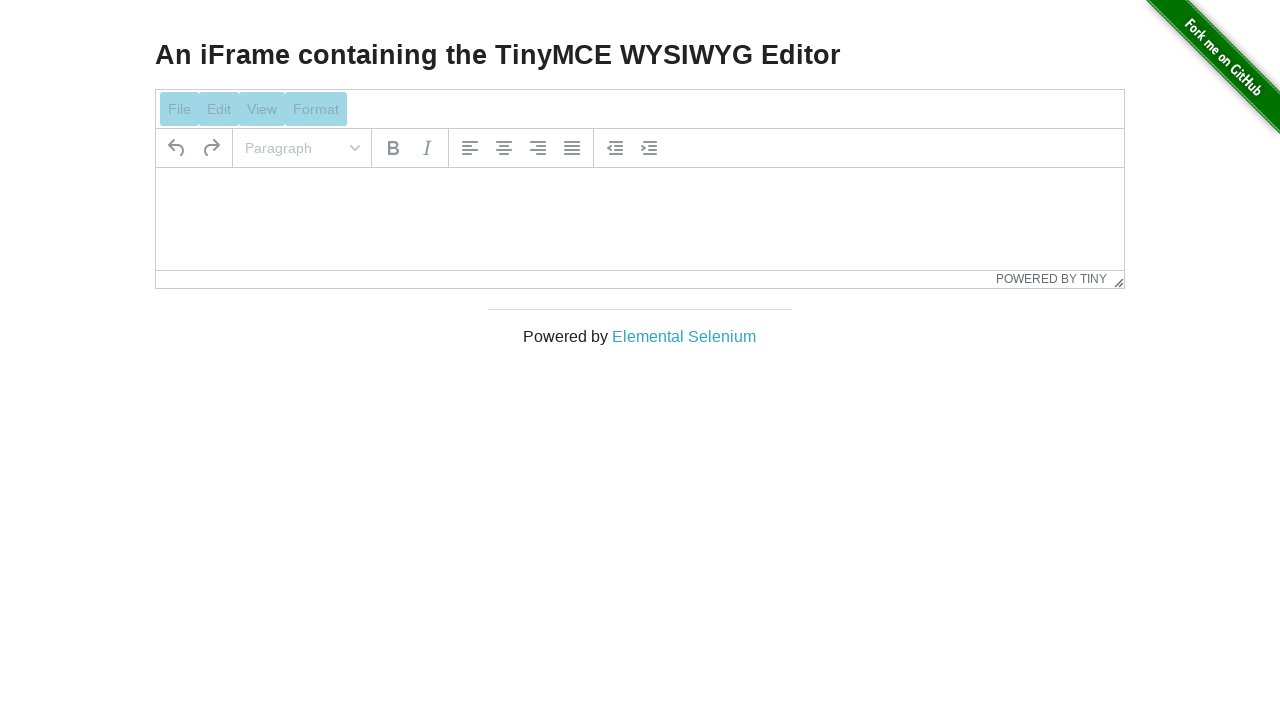

Popup did not appear, continuing without closing on div.tox-dialog button.tox-button
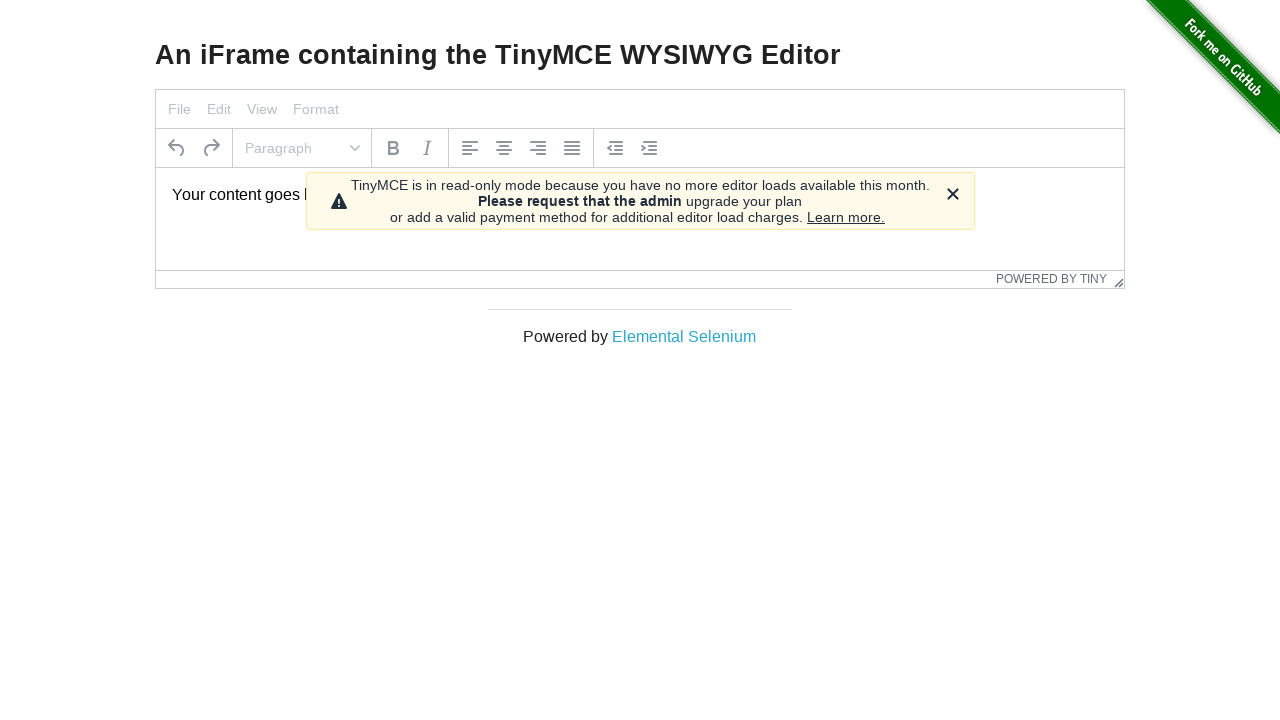

Located and switched to iframe with id 'mce_0_ifr'
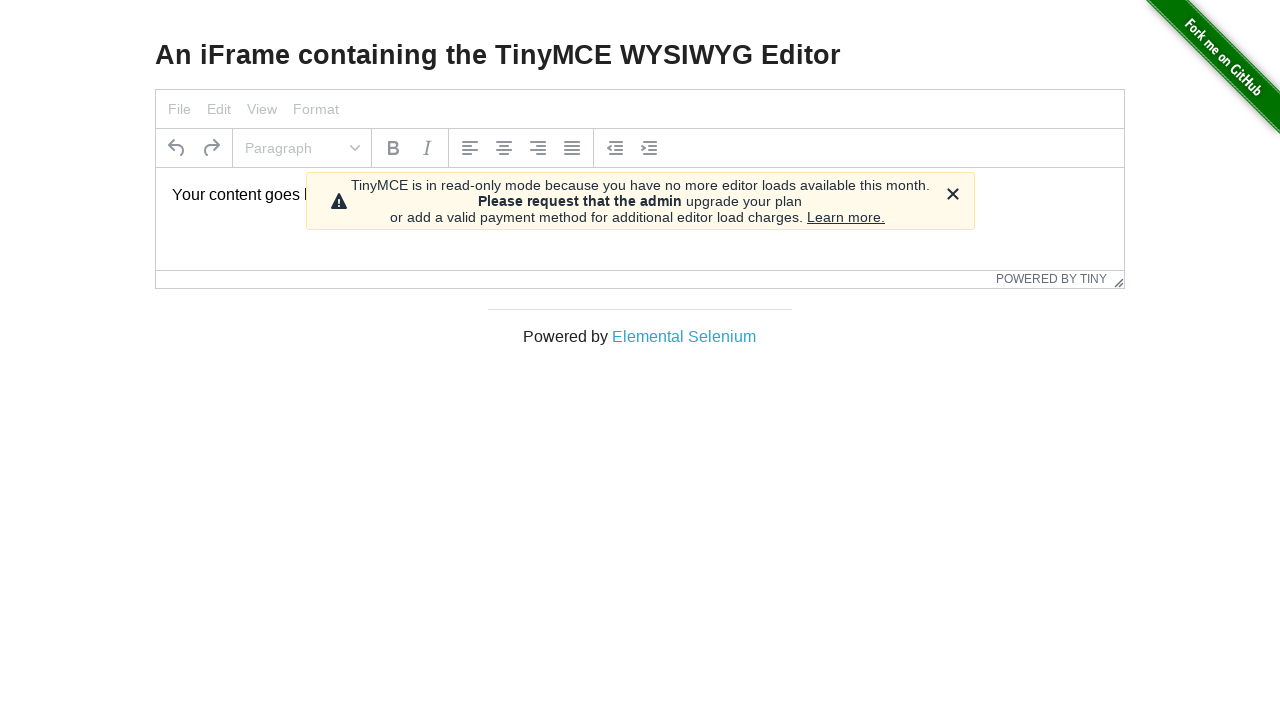

Retrieved text content from iframe: 'Your content goes here.'
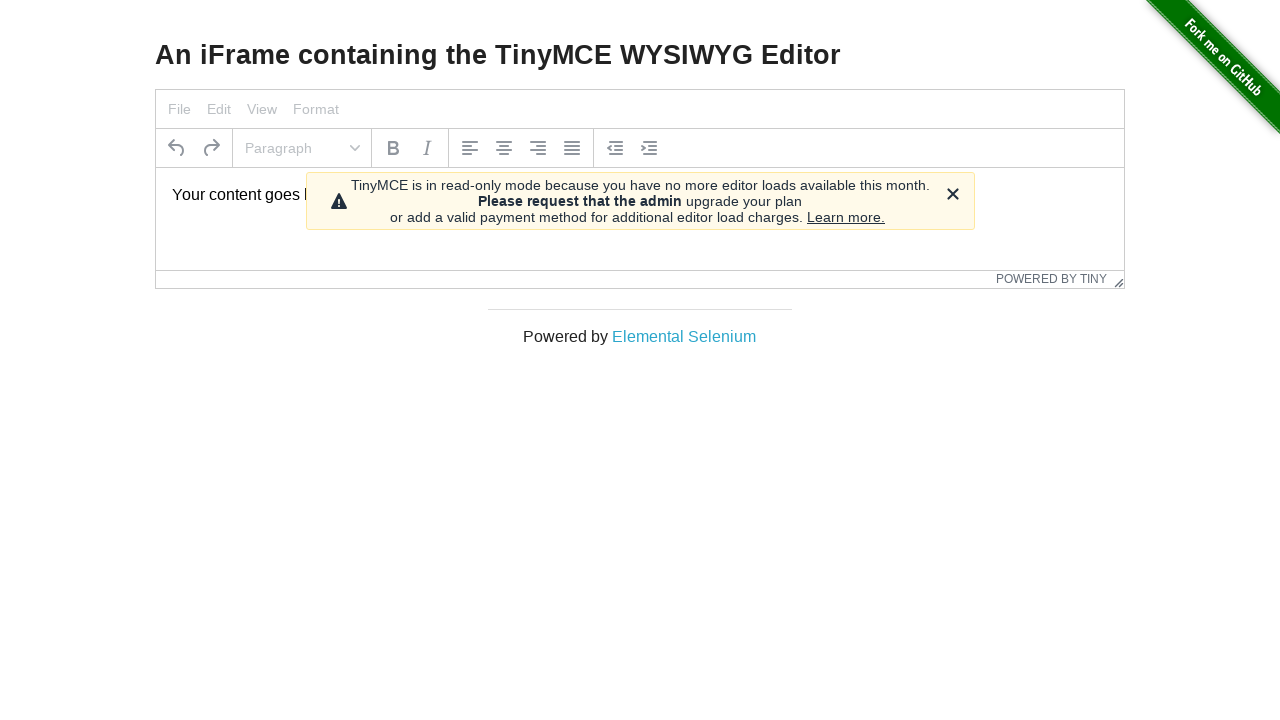

Assertion passed: iframe text content matches expected value
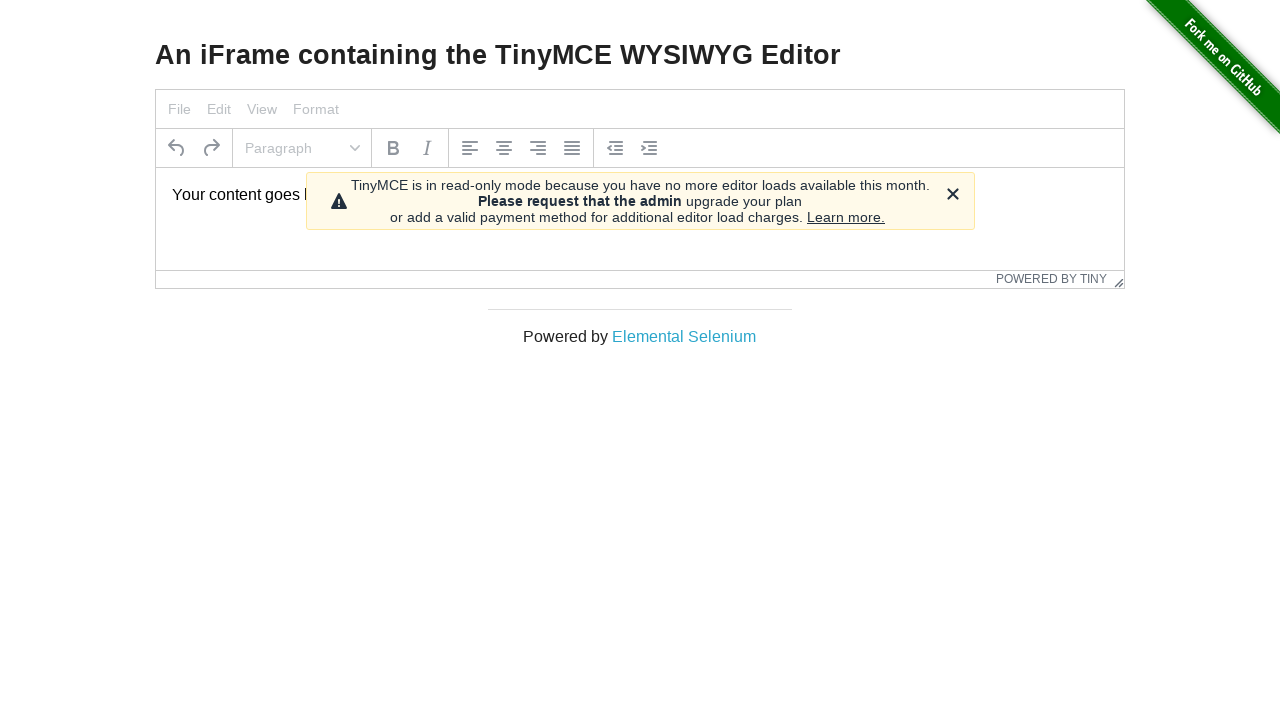

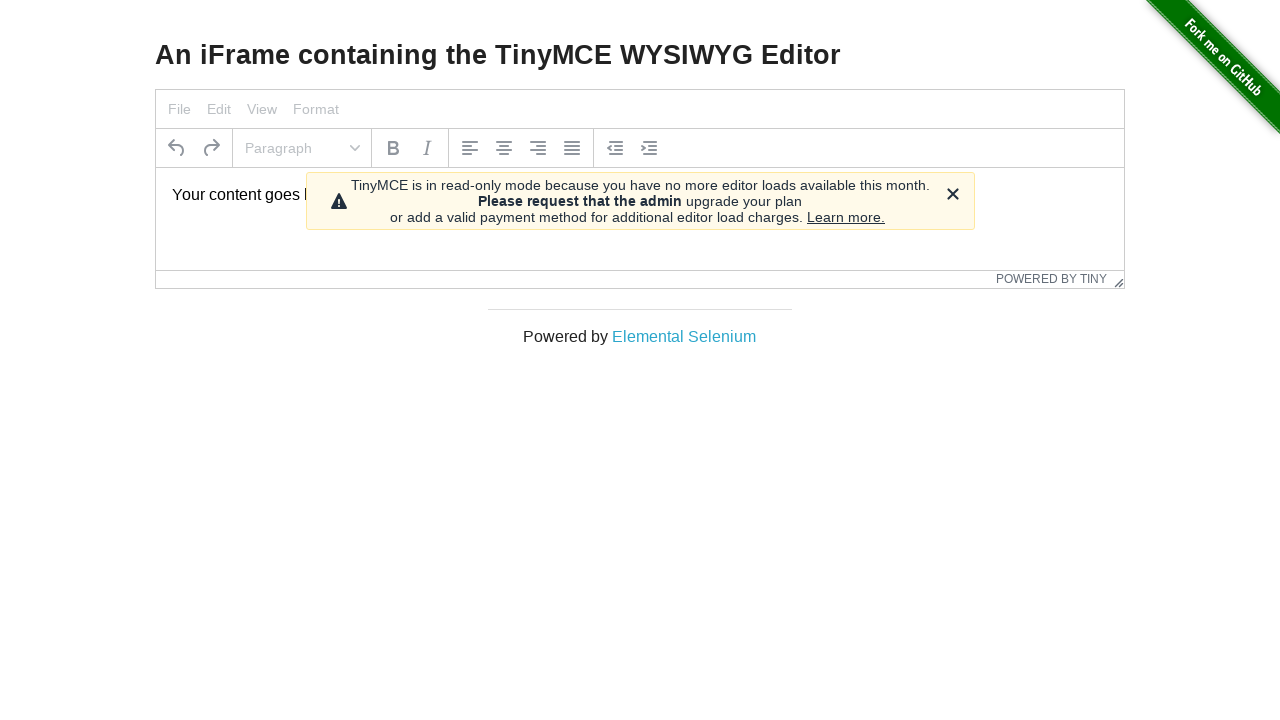